Tests dynamic loading by clicking the START button and verifying "Hello World!" text appears after the loading completes (with 3 second wait).

Starting URL: https://automationfc.github.io/dynamic-loading/

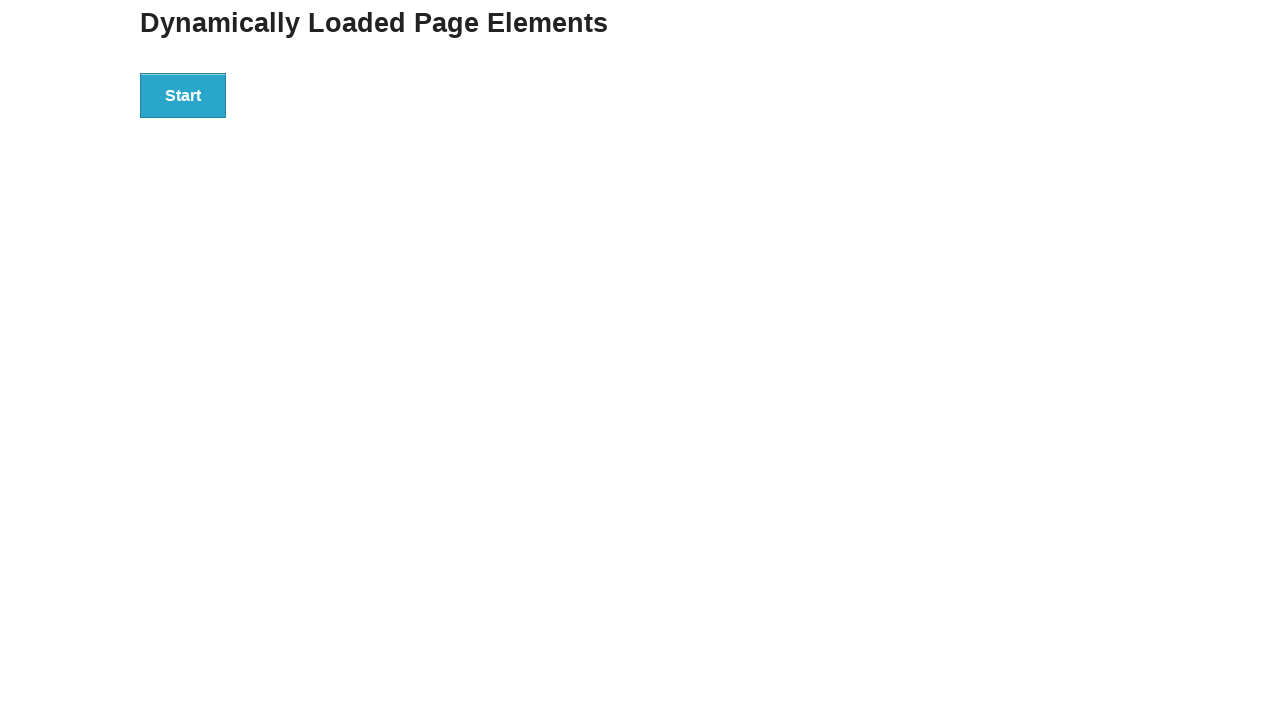

Clicked the START button to initiate dynamic loading at (183, 95) on div#start > button
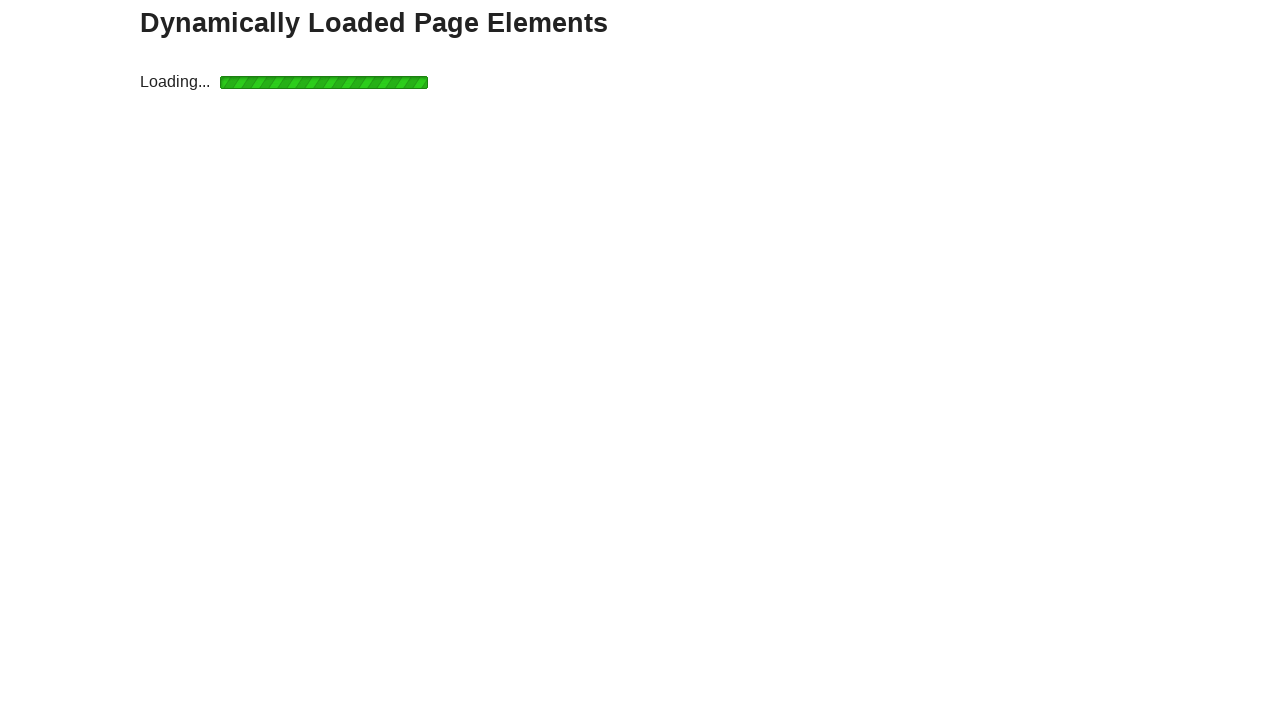

Waited for 'Hello World!' text to appear after loading completes
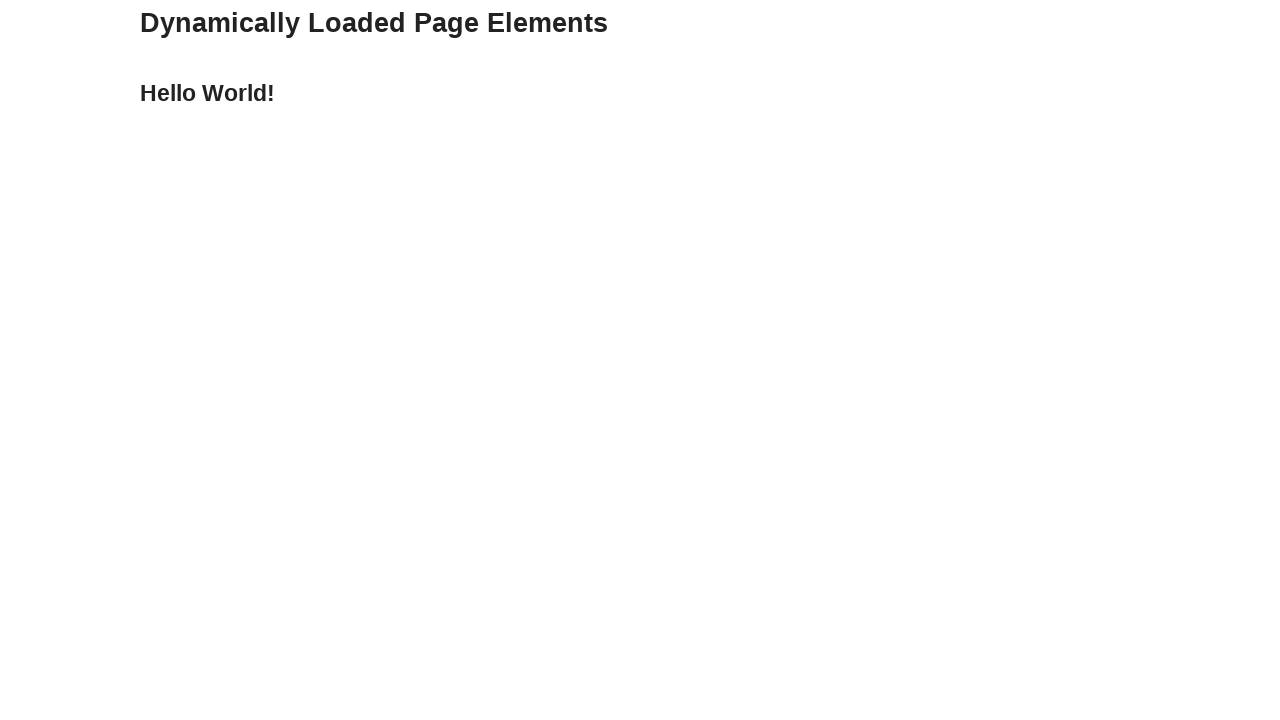

Located the 'Hello World!' text element
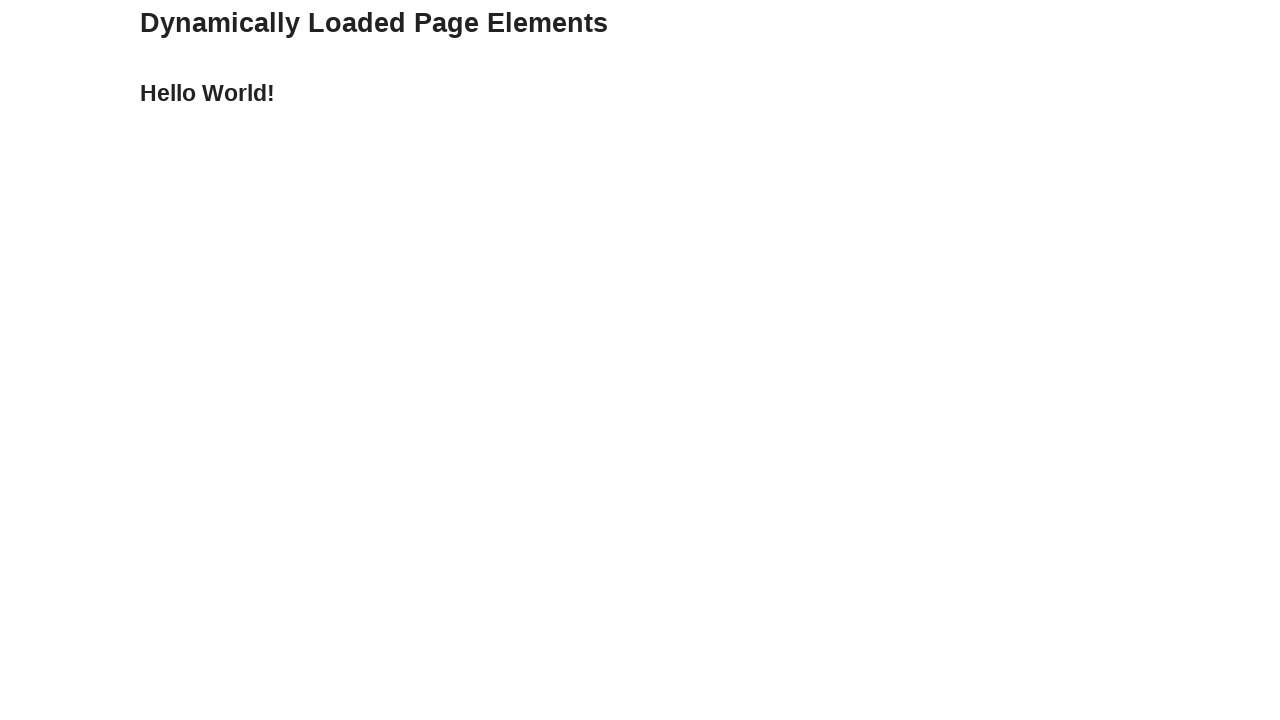

Verified that 'Hello World!' text content matches expected value
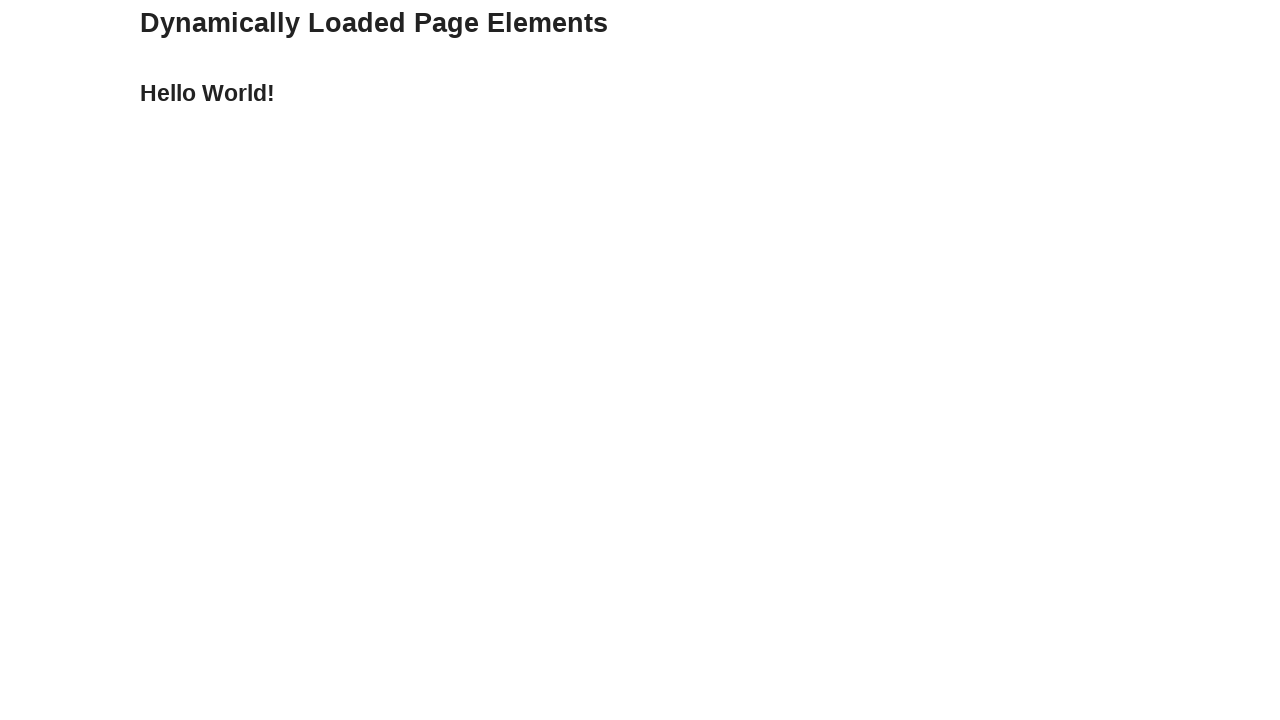

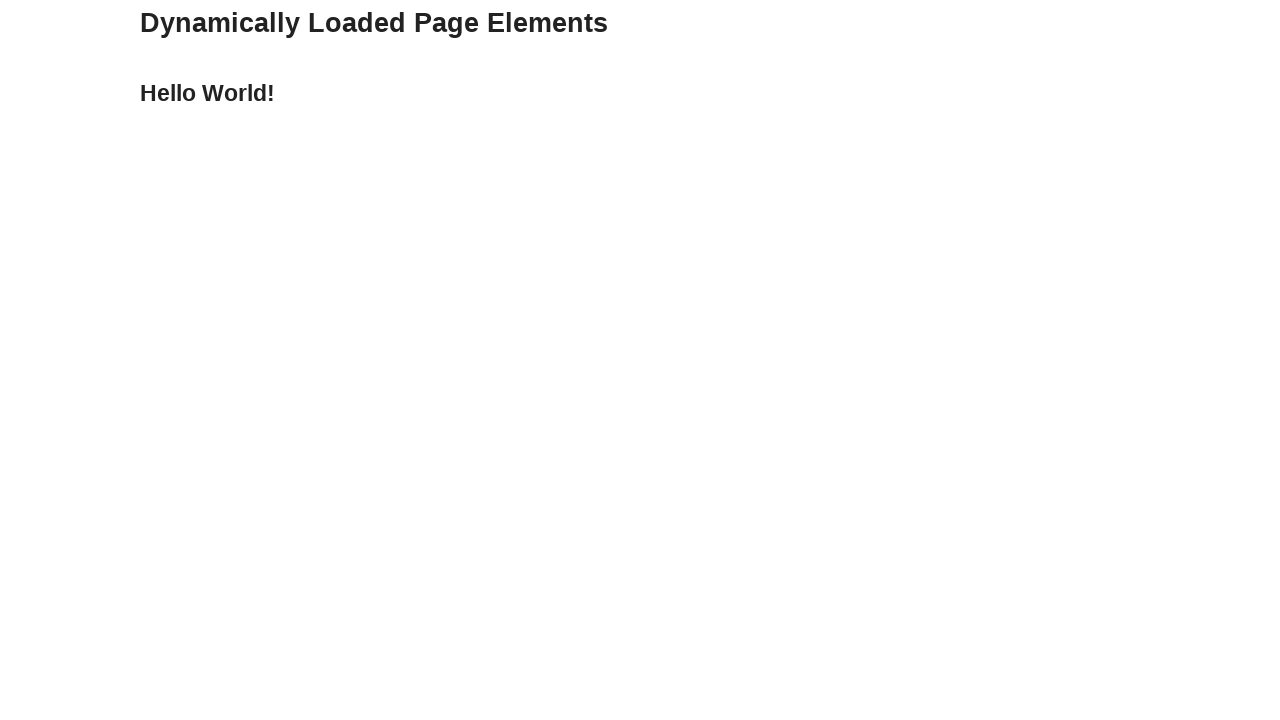